Tests the W3Schools JavaScript alert demo by switching to the result iframe and clicking the "Try it" button to trigger an alert

Starting URL: https://www.w3schools.com/js/tryit.asp?filename=tryjs_alert

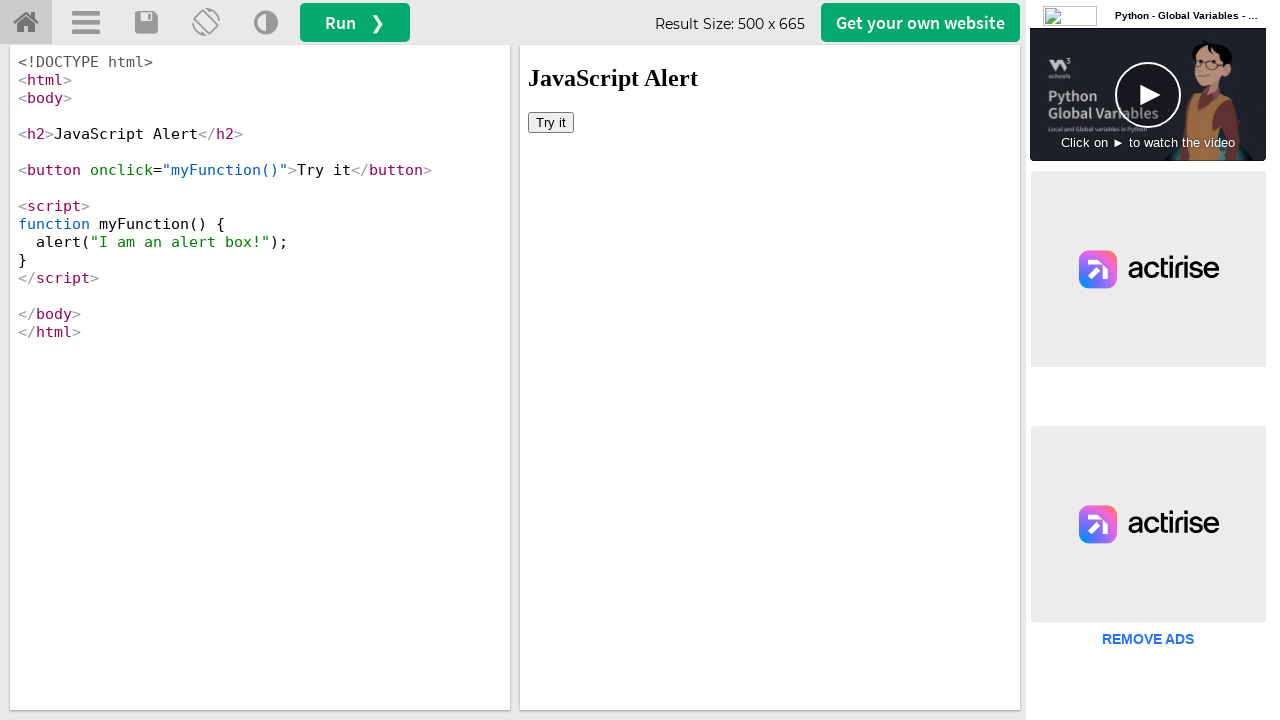

Located the result iframe with id 'iframeResult'
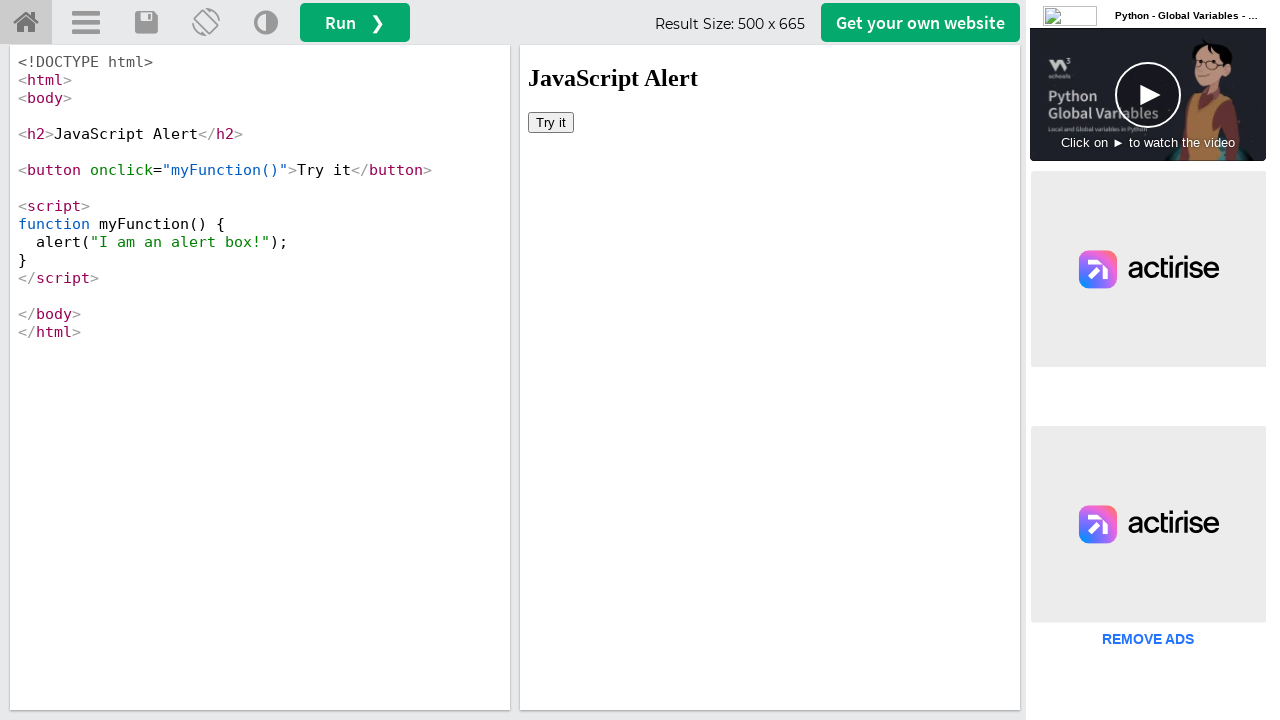

Clicked the 'Try it' button to trigger the JavaScript alert at (551, 122) on iframe#iframeResult >> internal:control=enter-frame >> button:text('Try it')
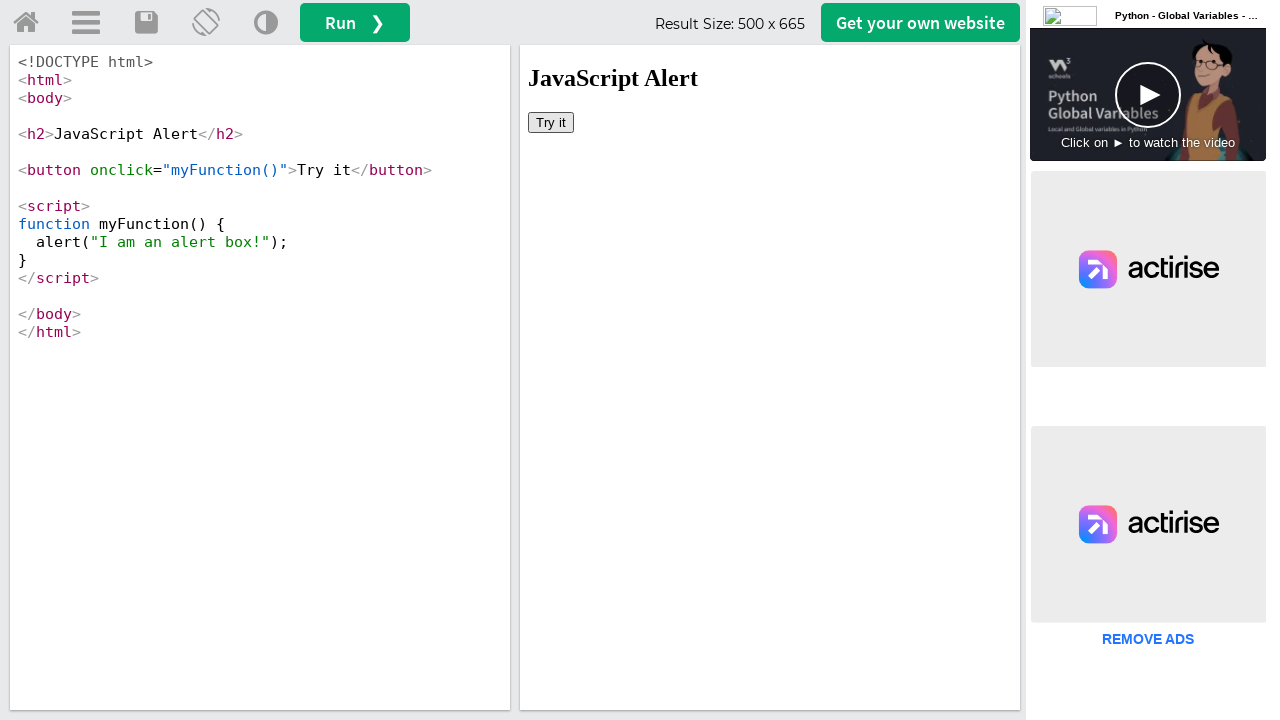

Set up alert dialog handler to accept alerts
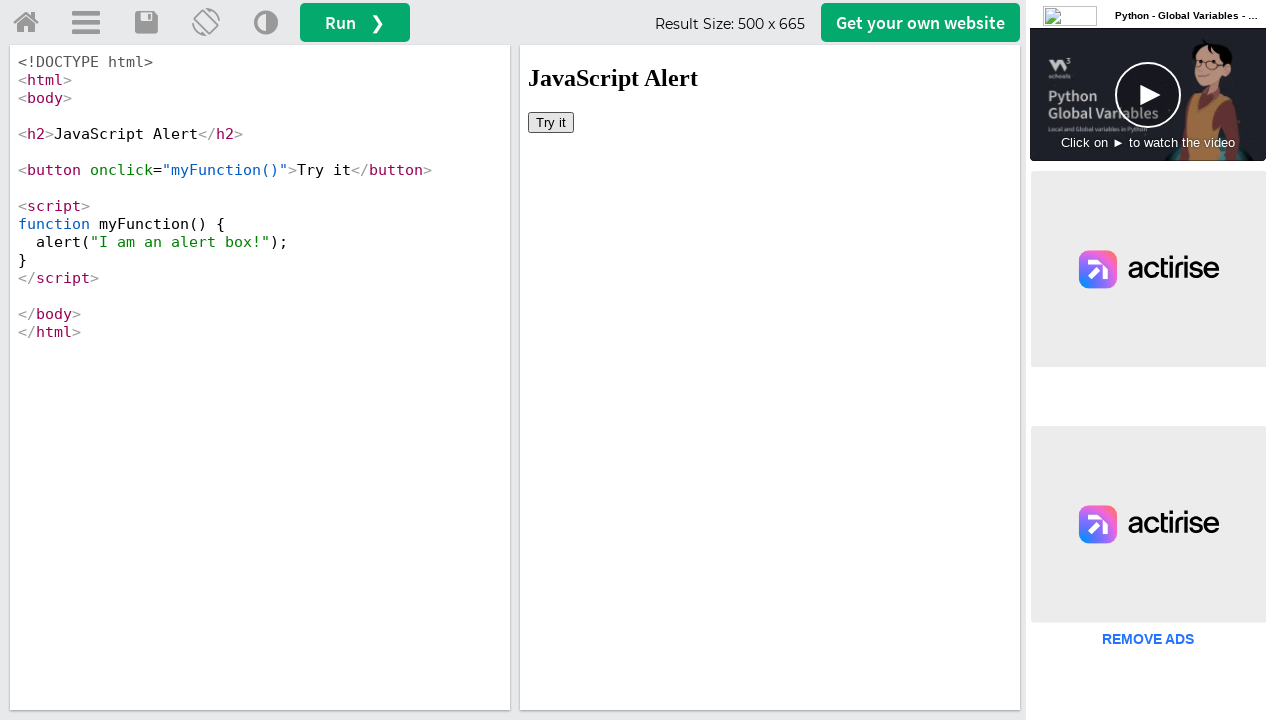

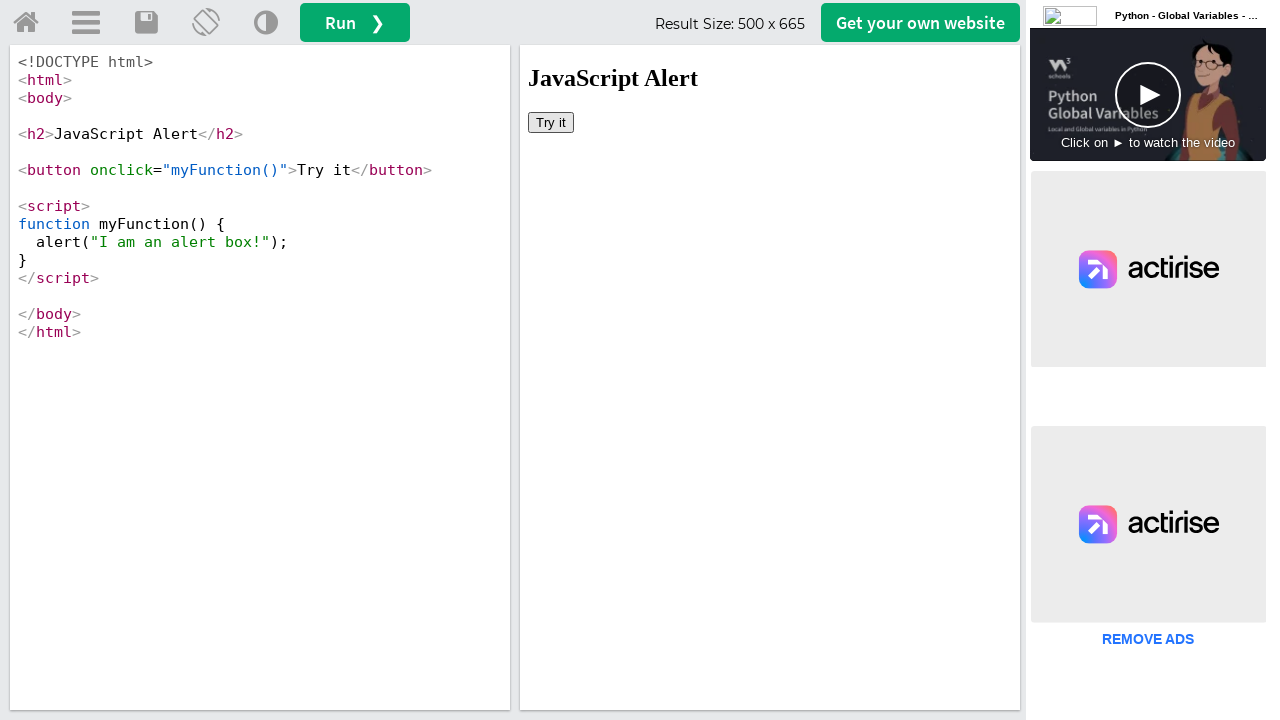